Opens the quizzes list page and clicks the start button to begin a quiz

Starting URL: https://test.my-fork.com/quizzes-list

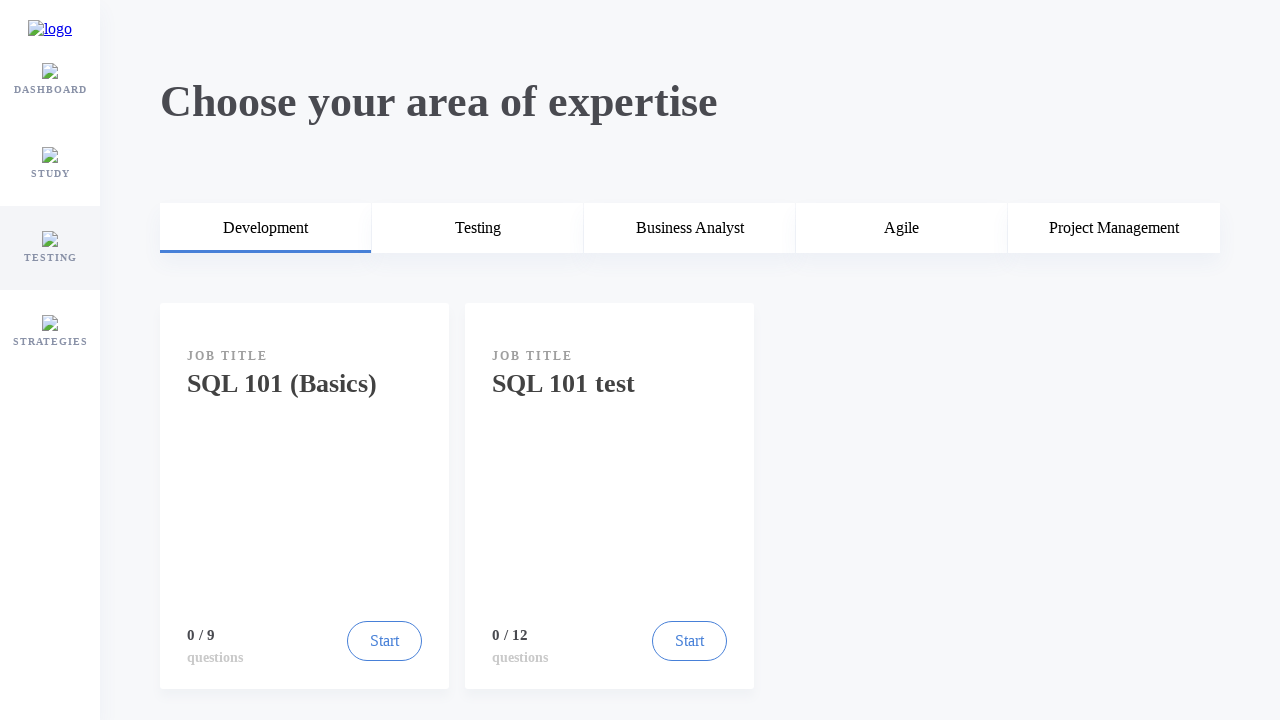

Navigated to quizzes list page
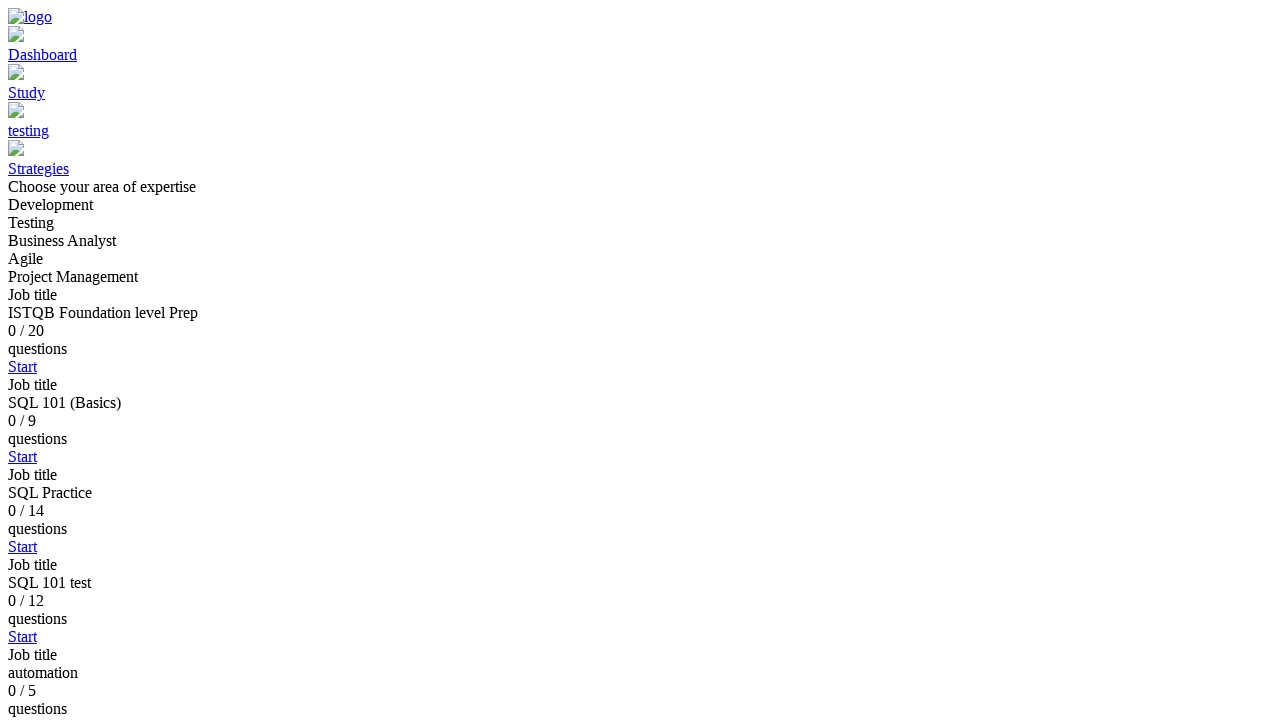

Clicked the start button to begin quiz 9 at (640, 367) on a[href='/quiz/run/9'] div
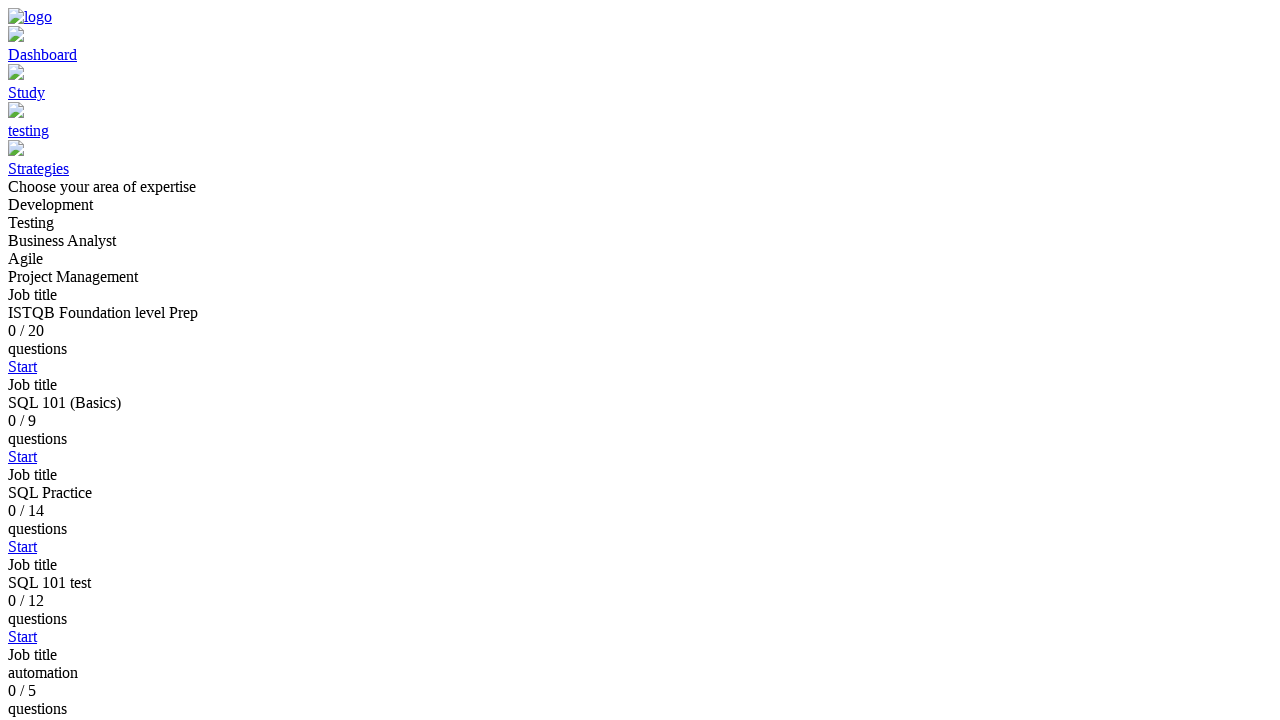

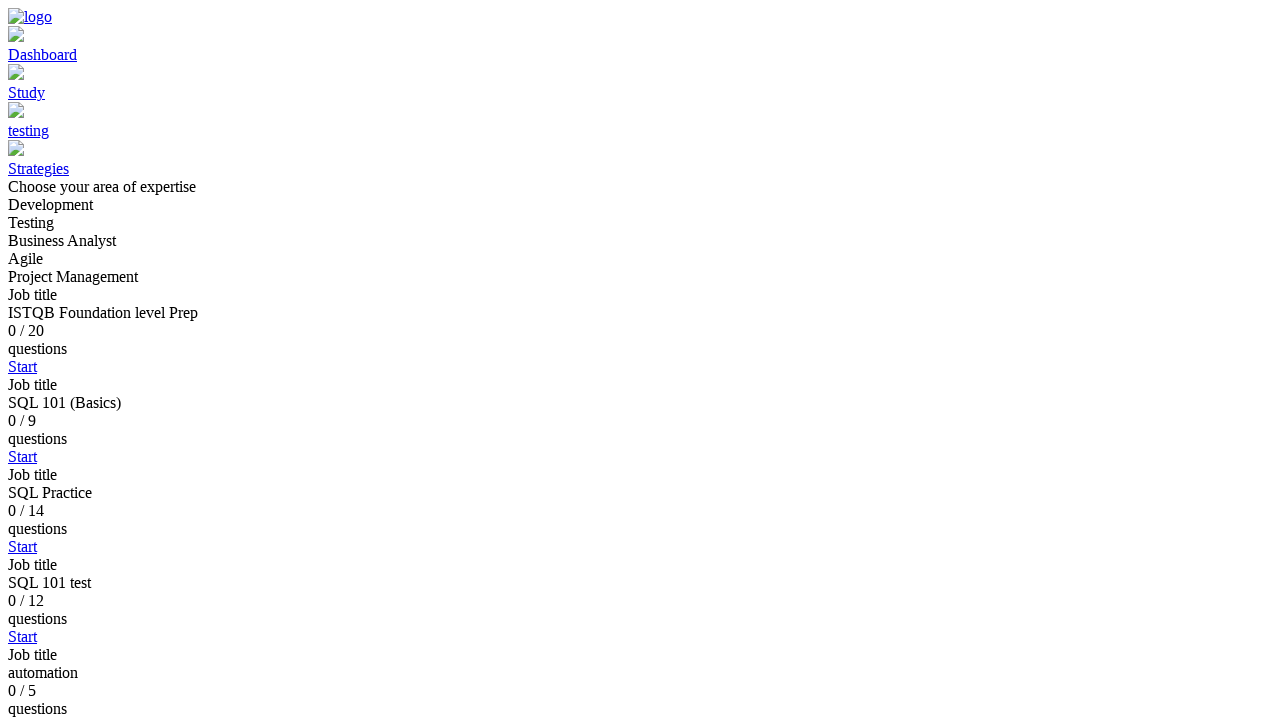